Tests file upload functionality by selecting a file and uploading it to verify successful upload message

Starting URL: https://the-internet.herokuapp.com/upload

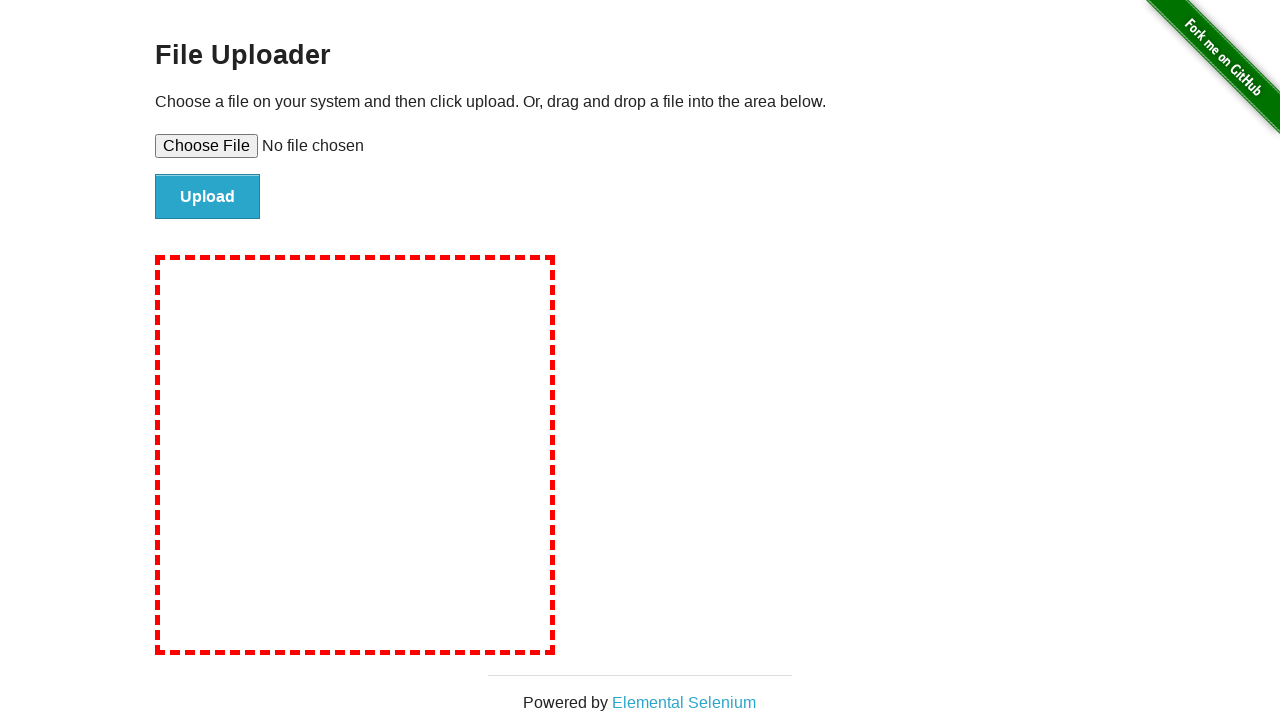

Created temporary test file for upload
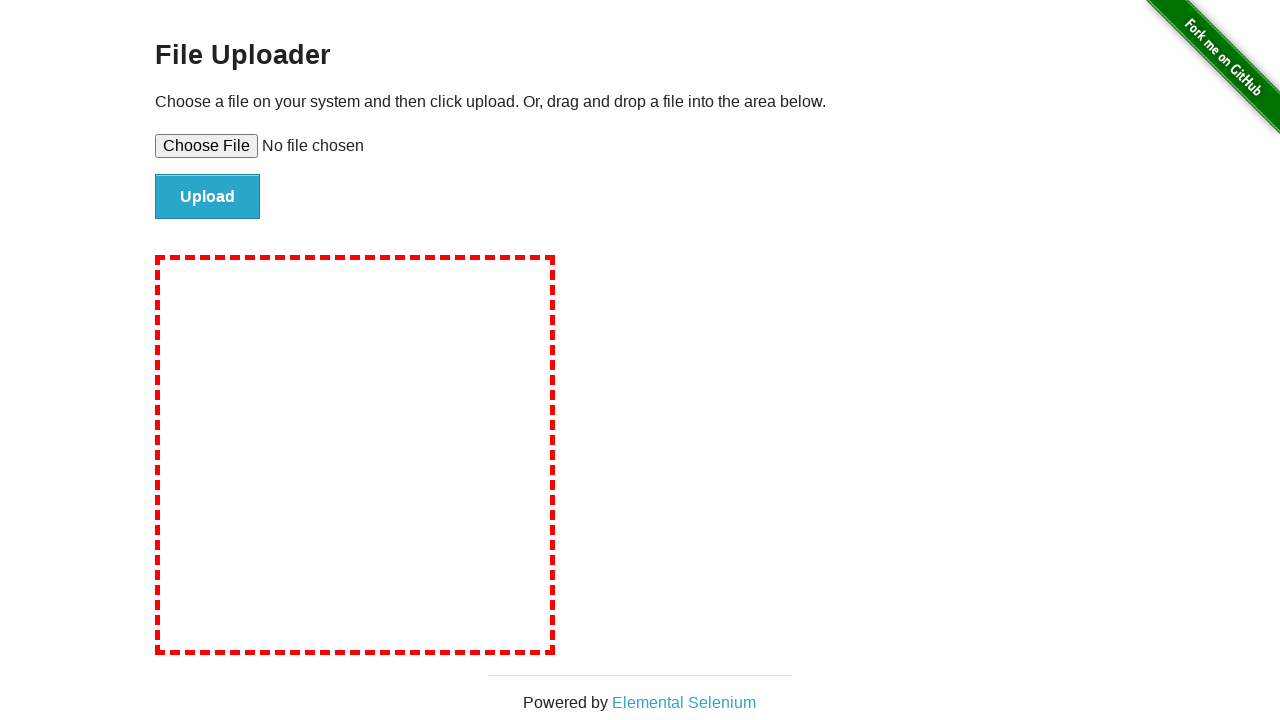

Selected file for upload via file input element
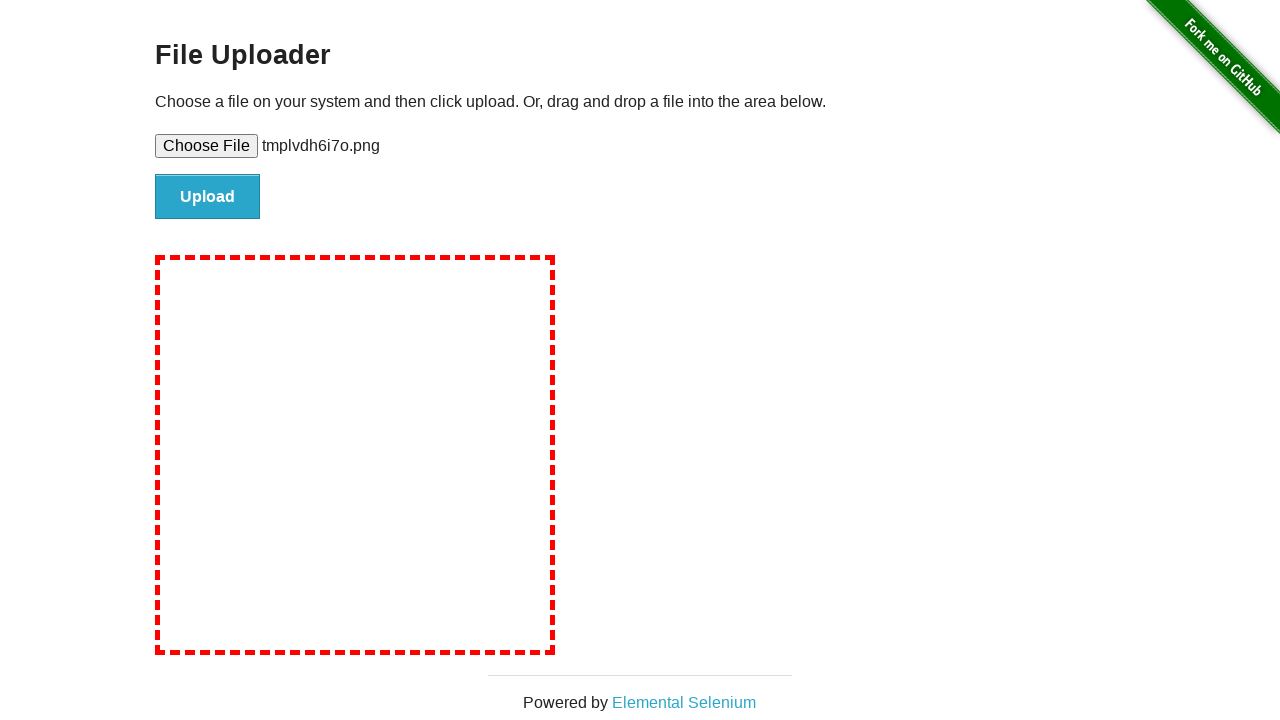

Clicked upload button to submit file at (208, 197) on #file-submit
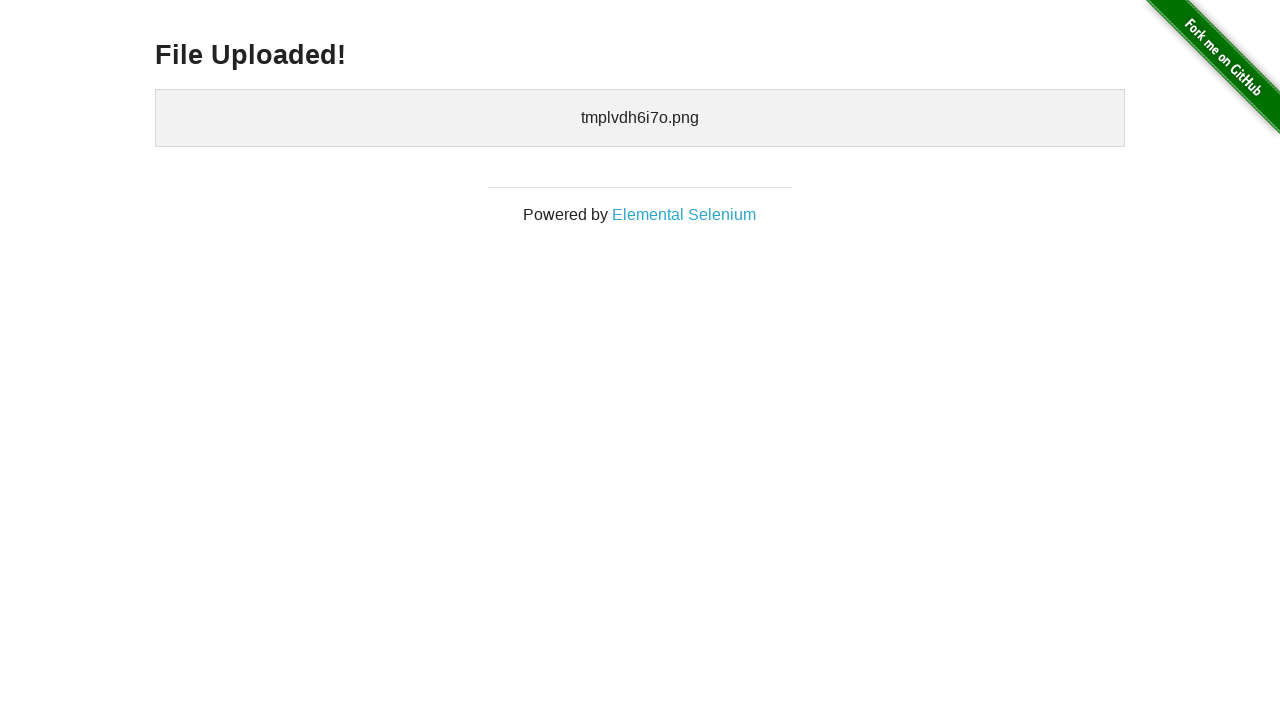

Verified successful upload message displayed
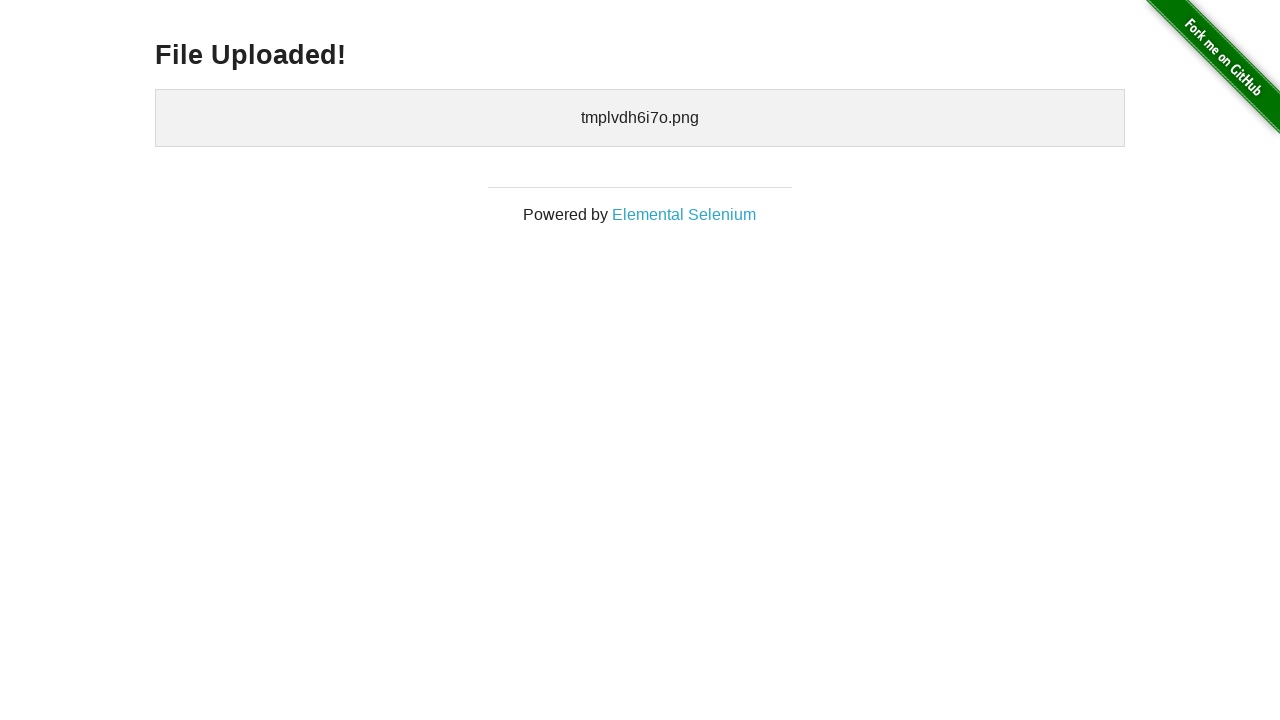

Cleaned up temporary test file
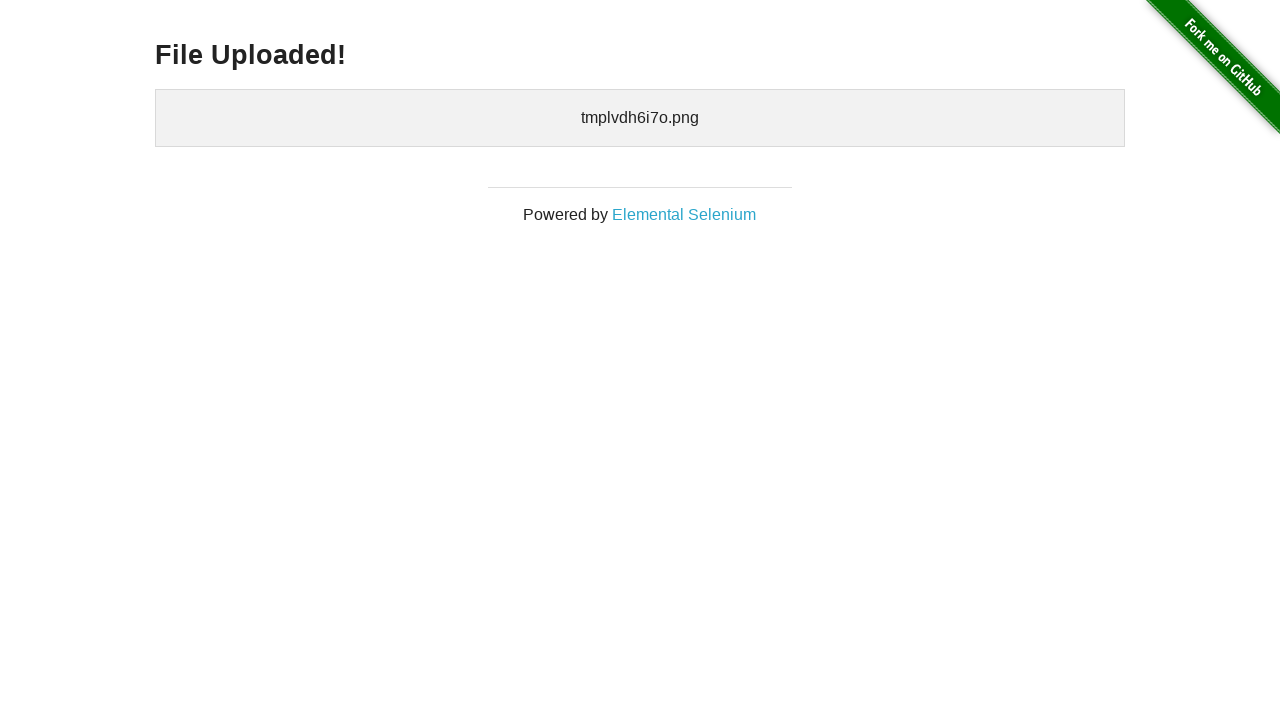

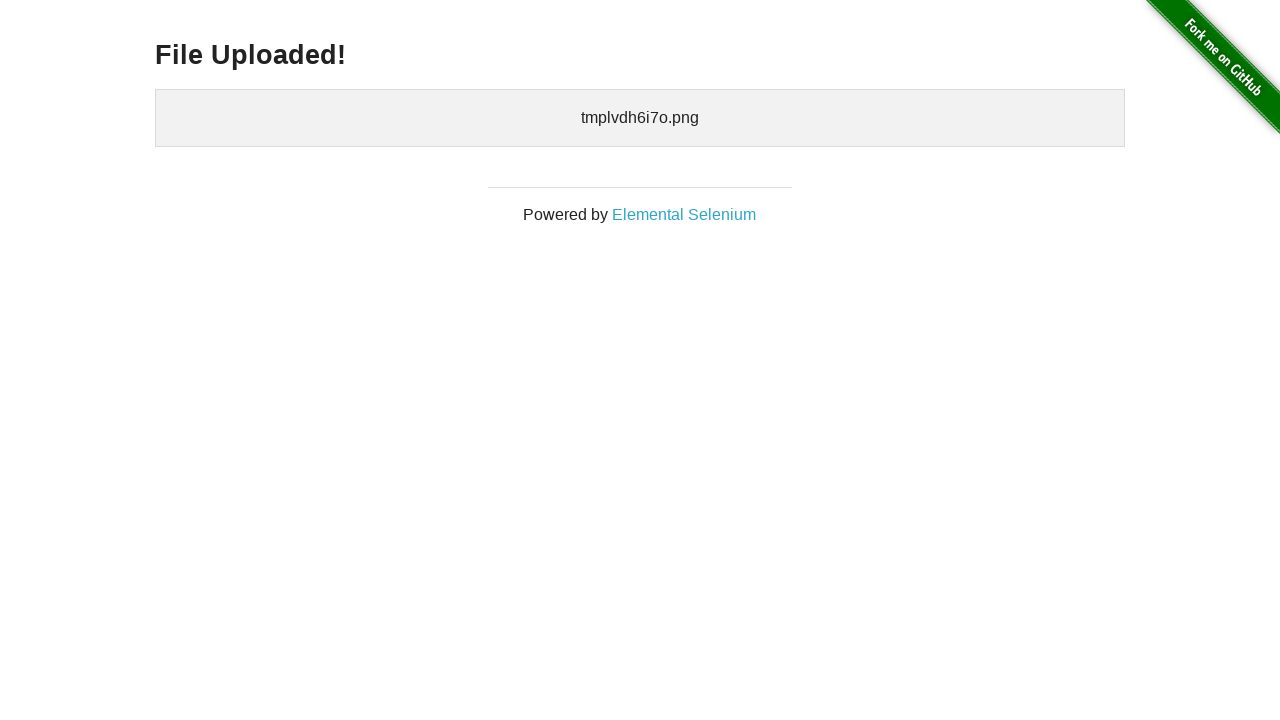